Tests browser navigation by visiting widgets page, then using back, forward, and refresh buttons

Starting URL: https://demoqa.com

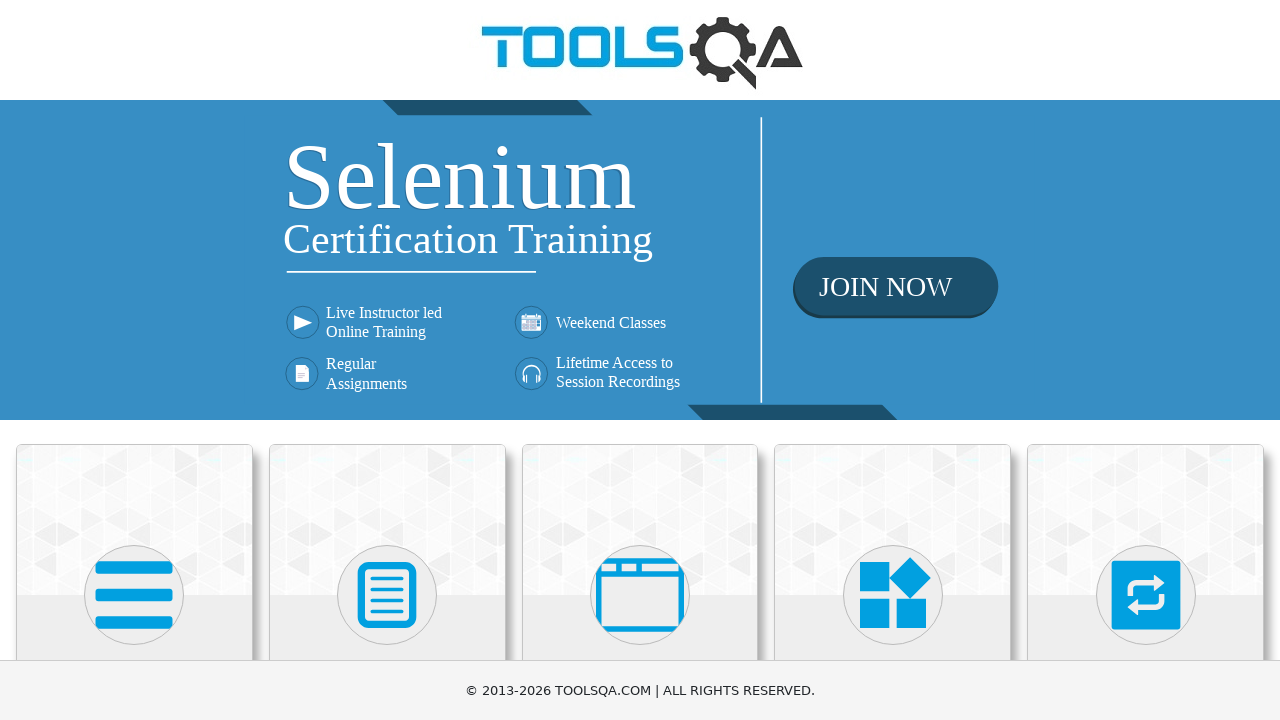

Navigated to widgets page at https://demoqa.com/widgets
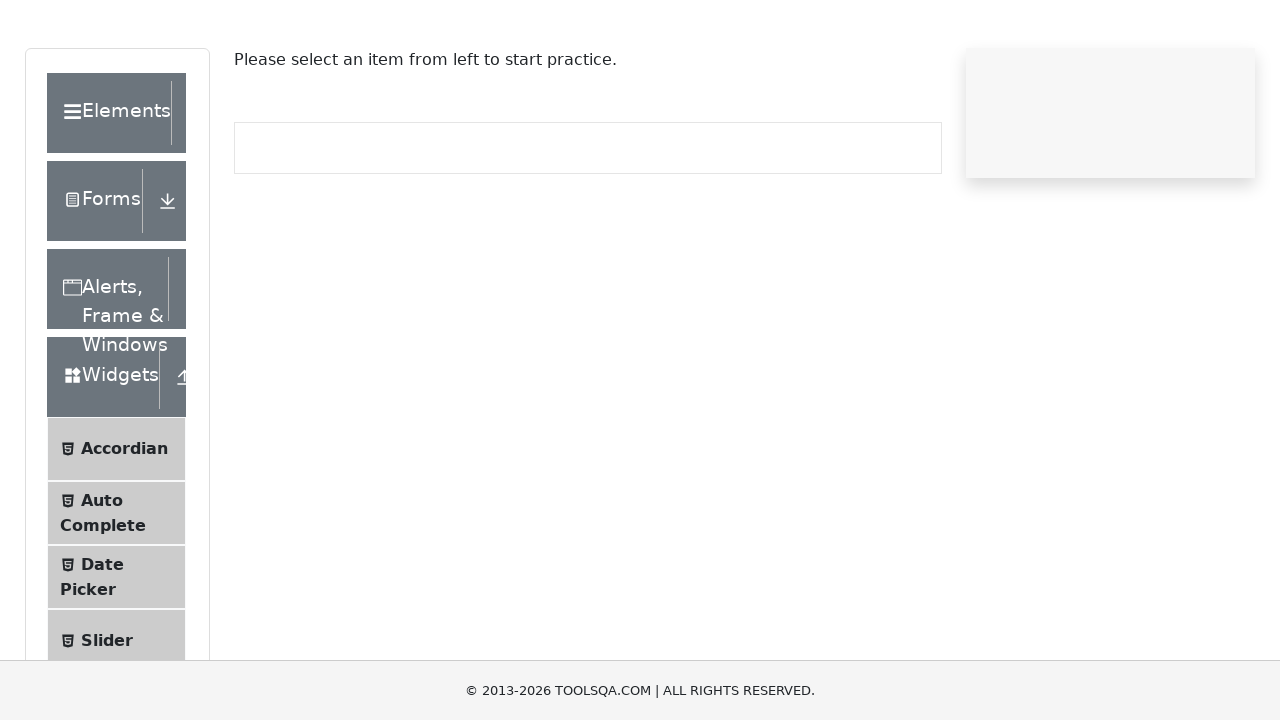

Navigated back to previous page
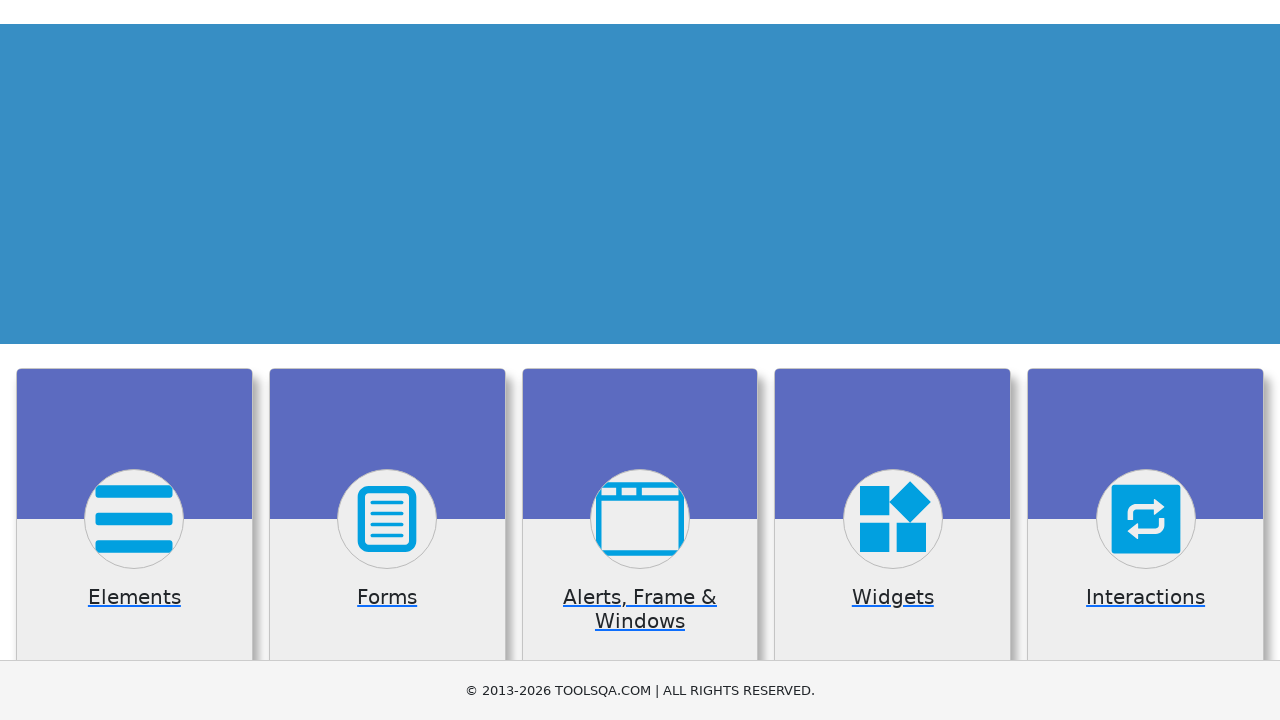

Navigated forward to widgets page
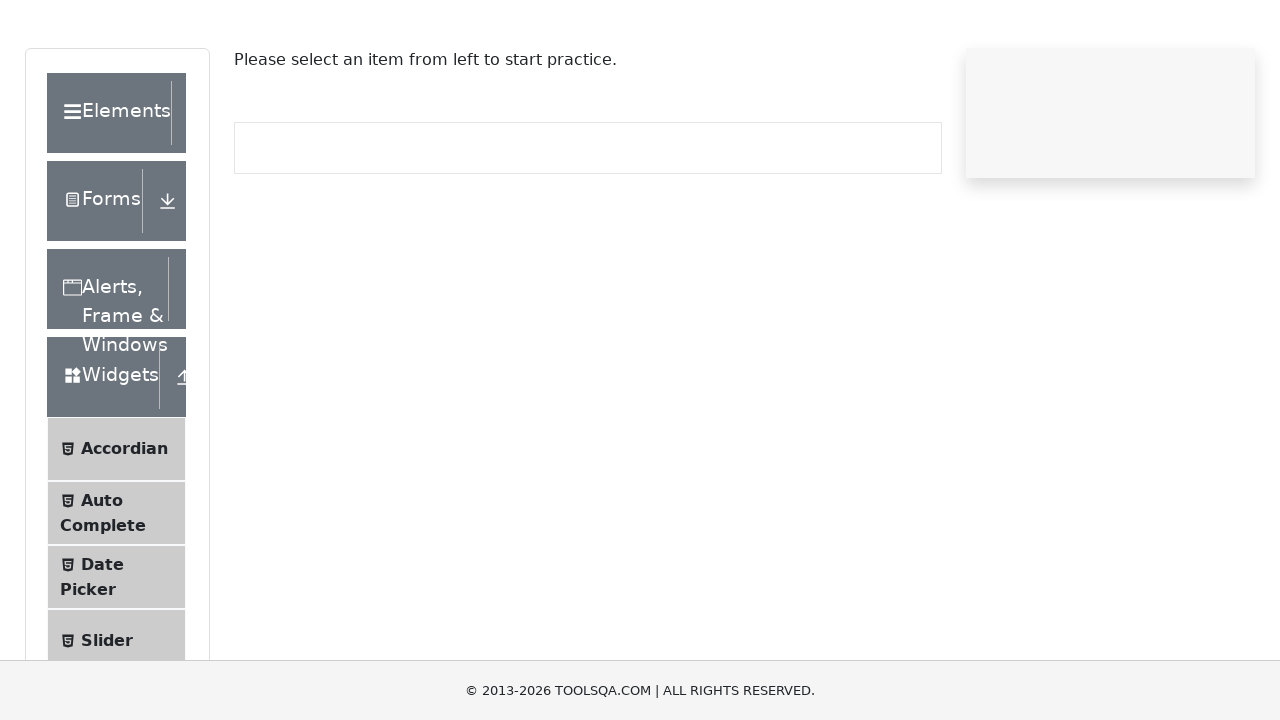

Refreshed the current page
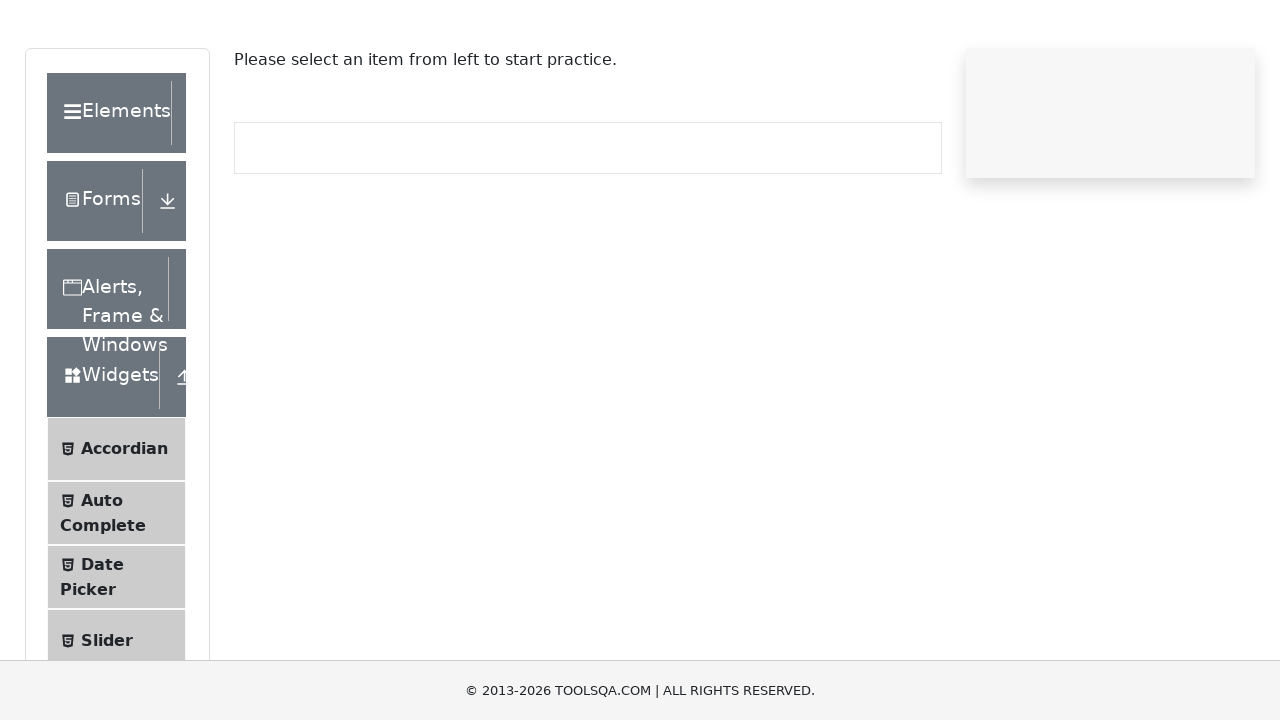

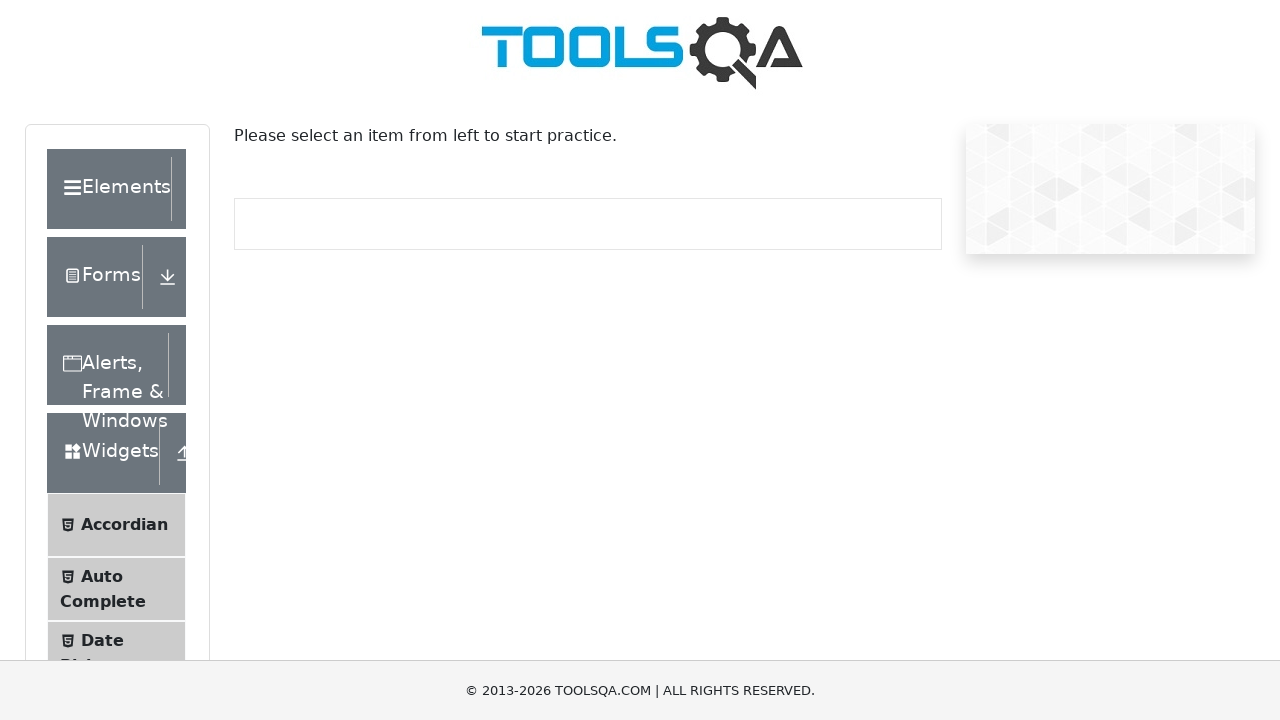